Tests autocomplete functionality by typing a character in the input field and selecting a specific suggestion from the dropdown

Starting URL: https://seleniumpractise.blogspot.com/2016/08/how-to-handle-autocomplete-feature-in.html

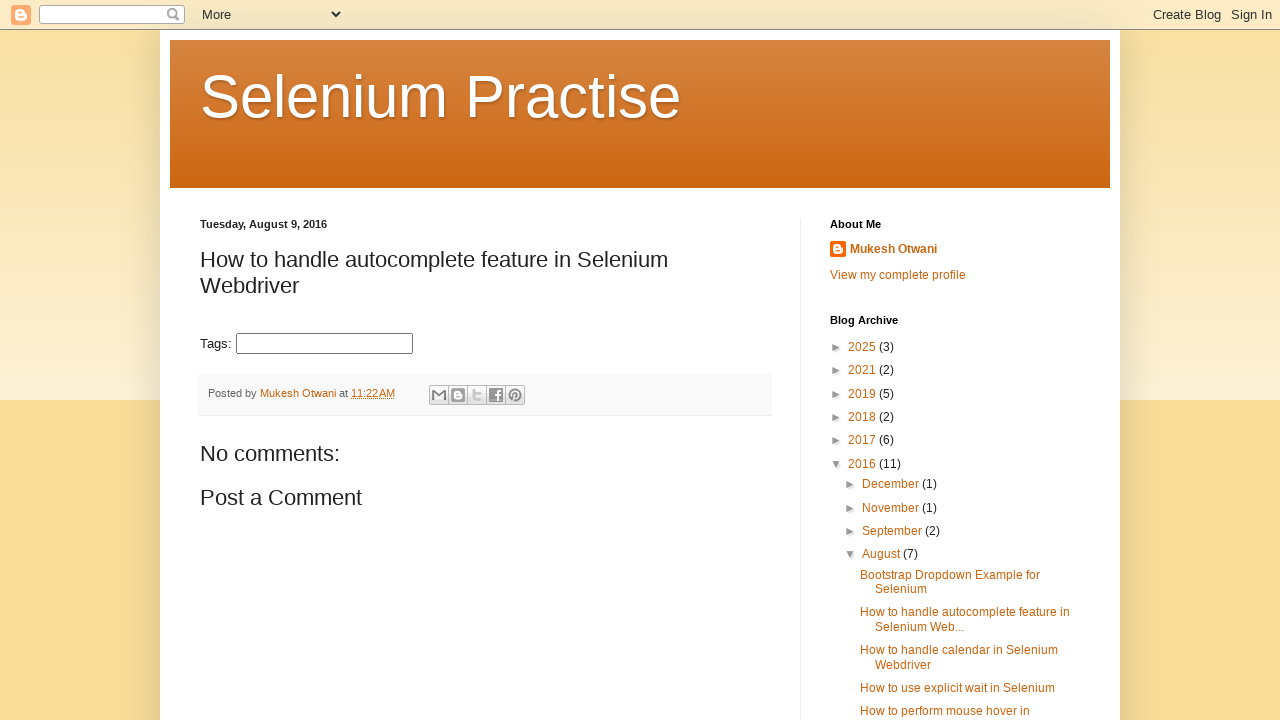

Navigated to autocomplete test page
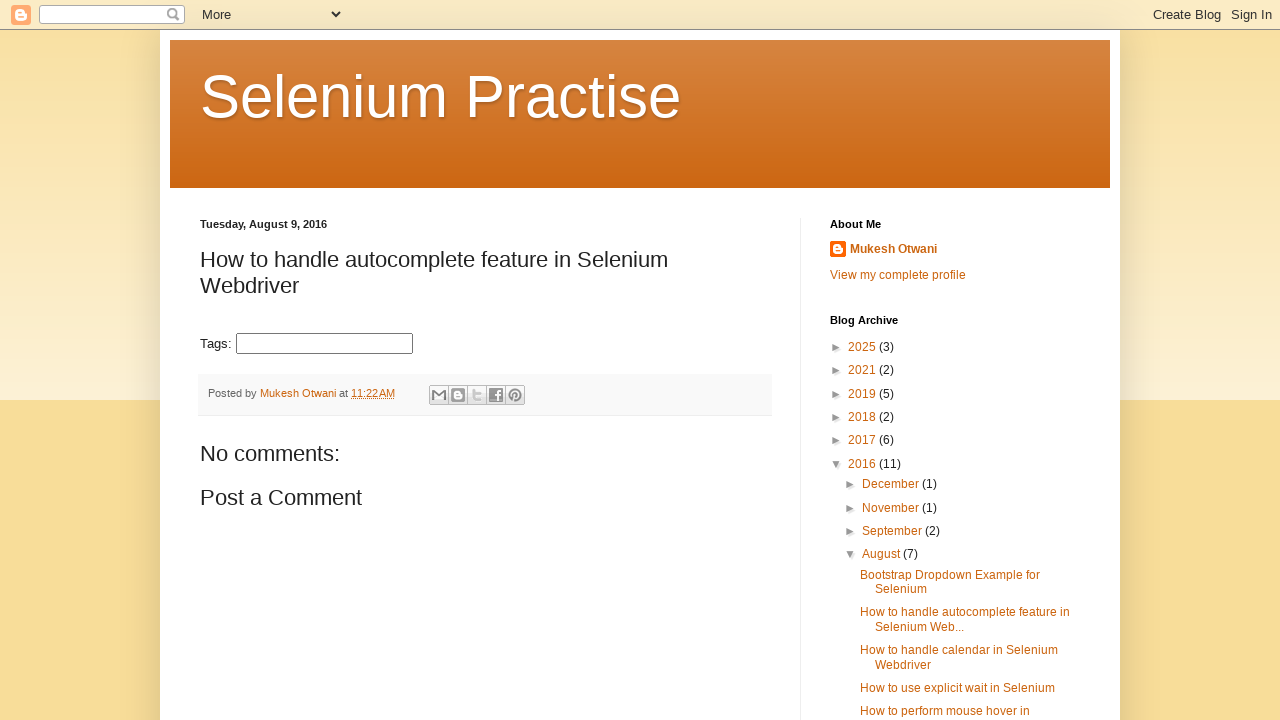

Clicked on tags input field at (324, 344) on #tags
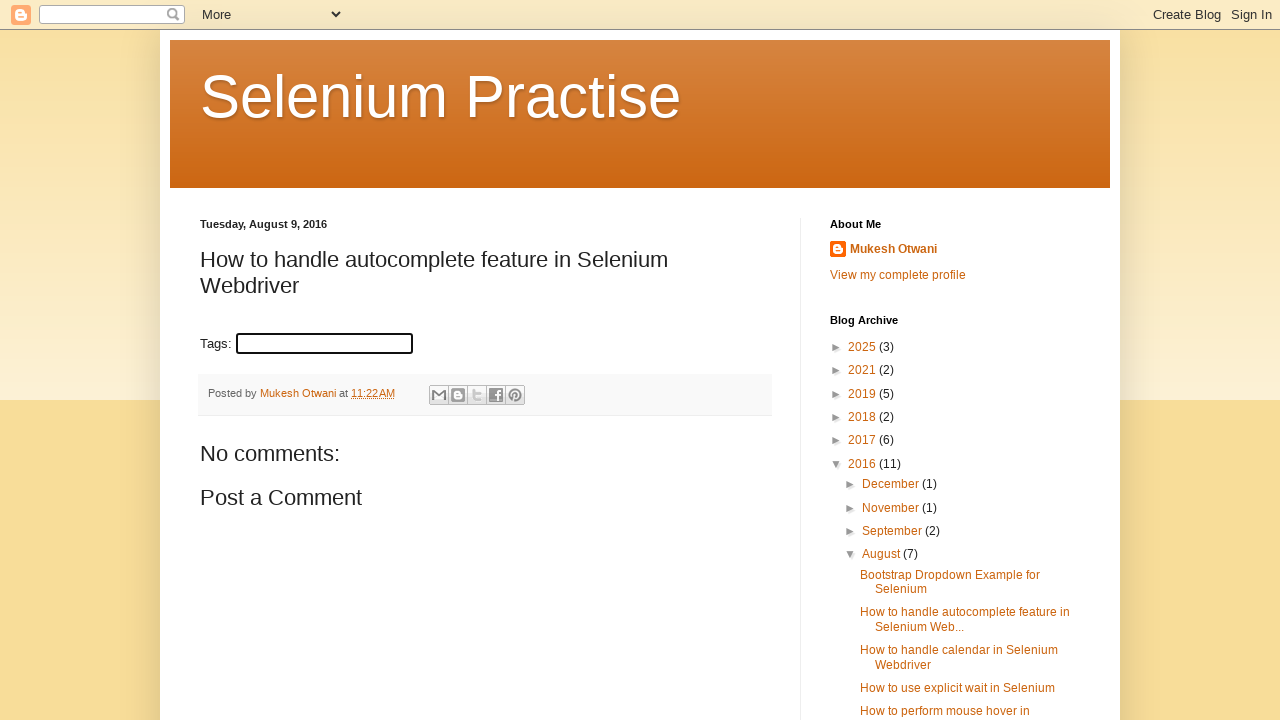

Typed 'S' in tags input field to trigger autosuggestions on #tags
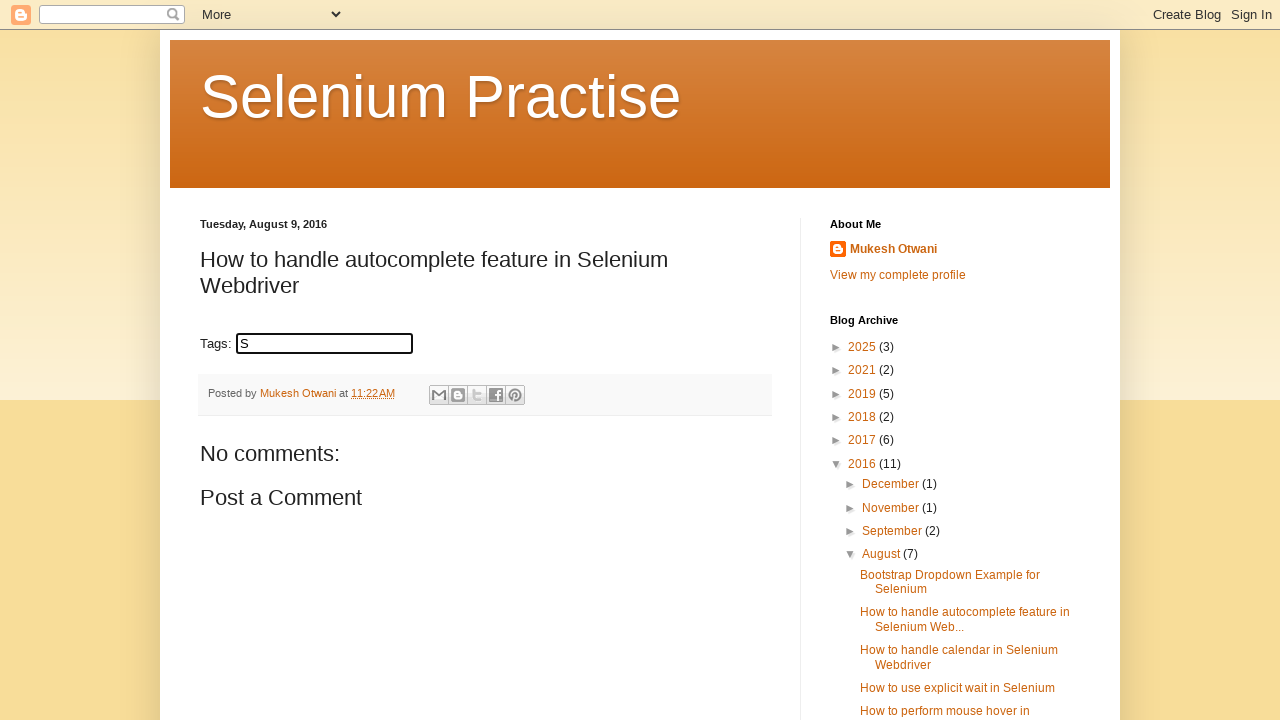

Autocomplete suggestions appeared
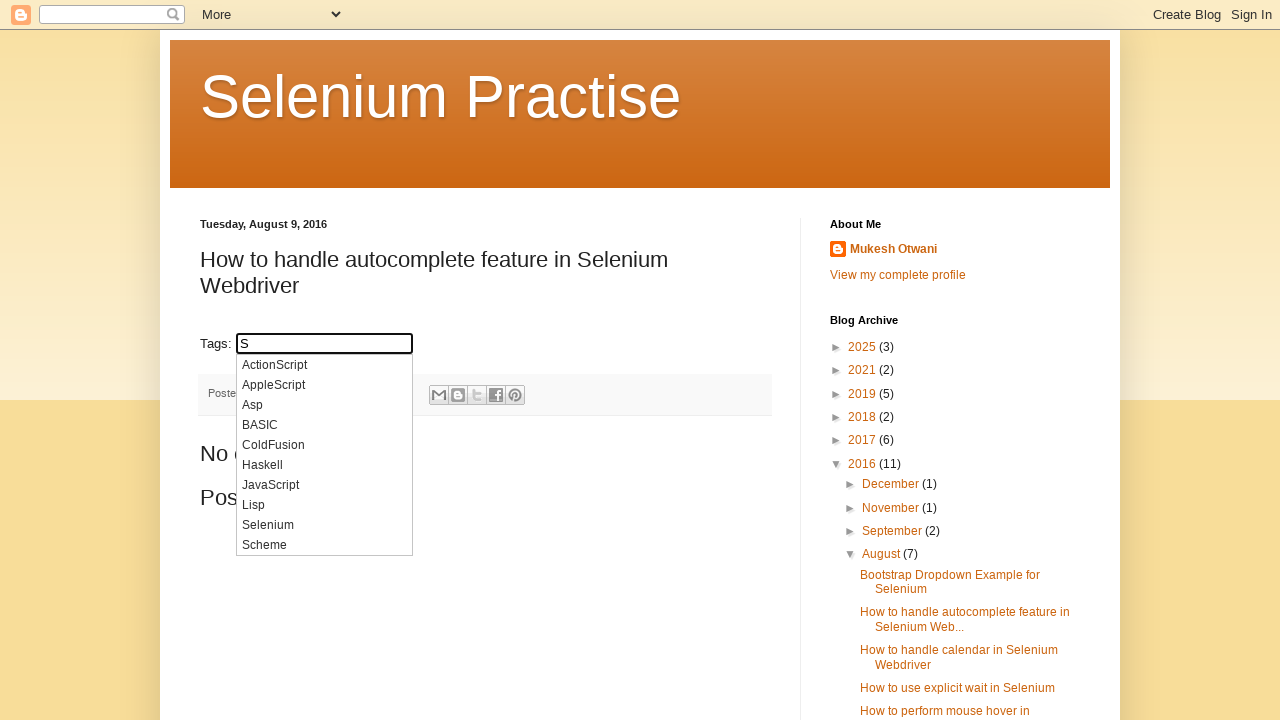

Retrieved all autocomplete suggestions
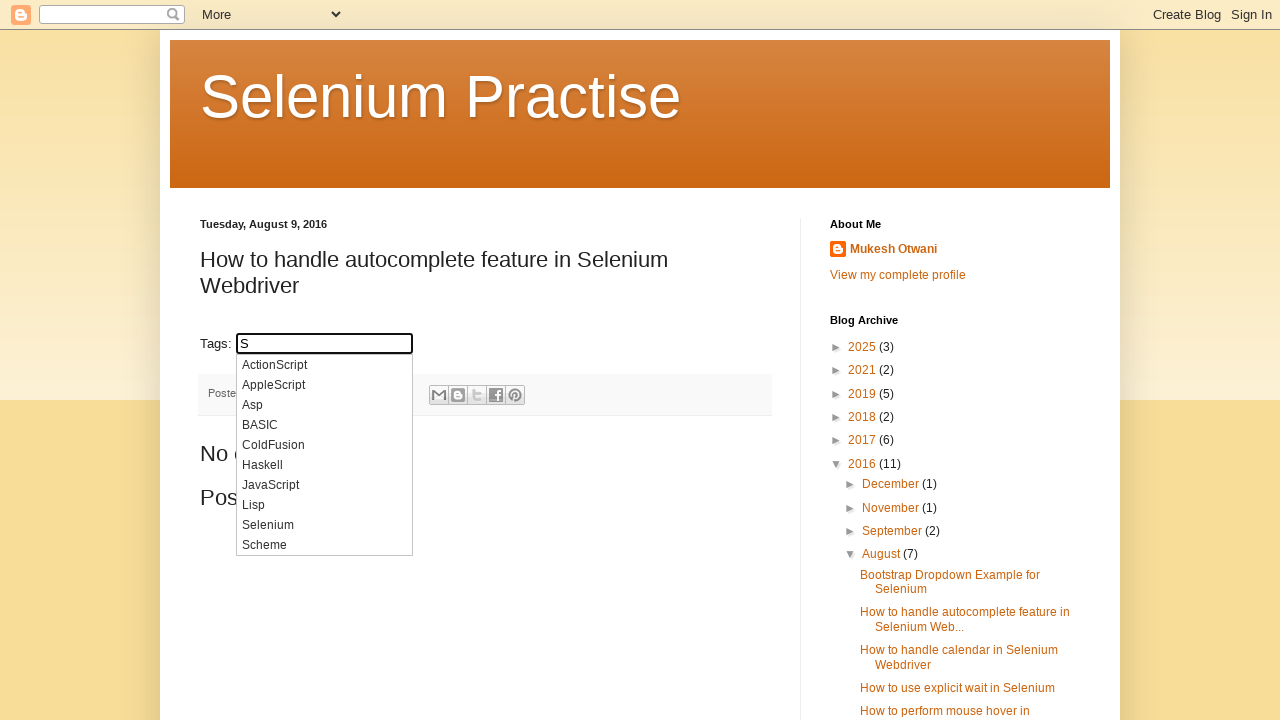

Selected 'Selenium' from autocomplete suggestions at (324, 525) on xpath=//li[@class='ui-menu-item']//div >> nth=8
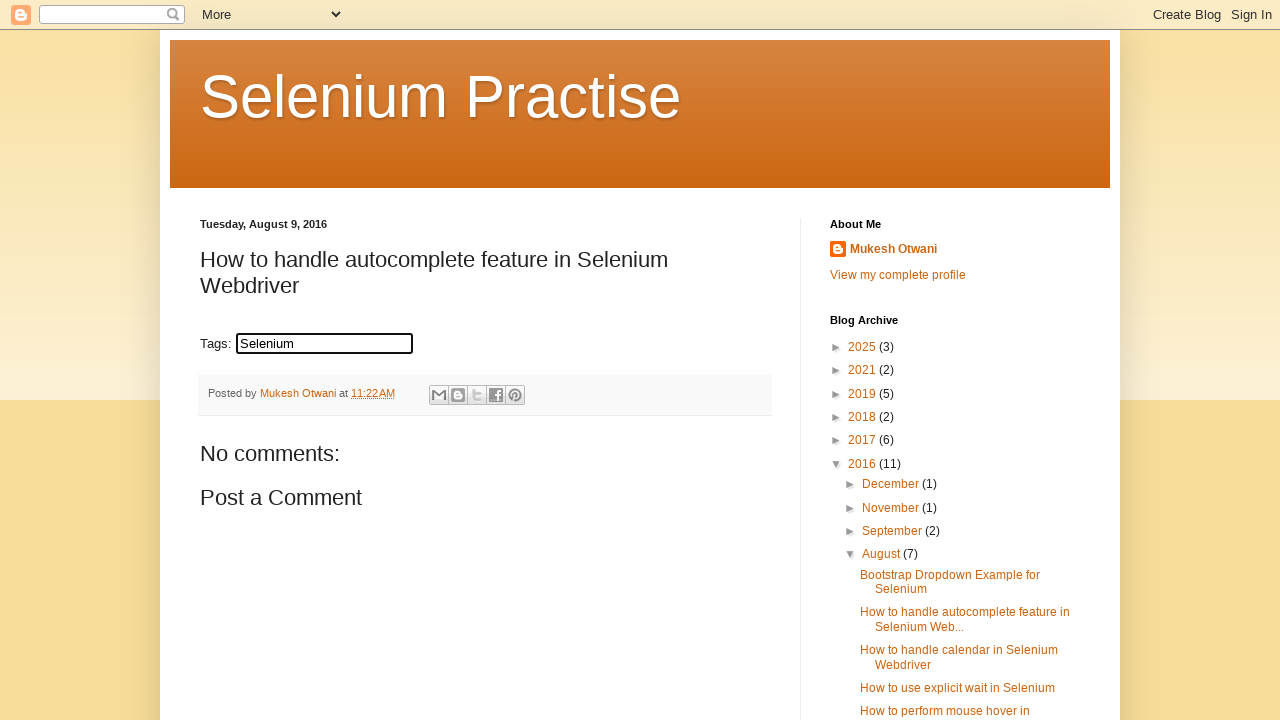

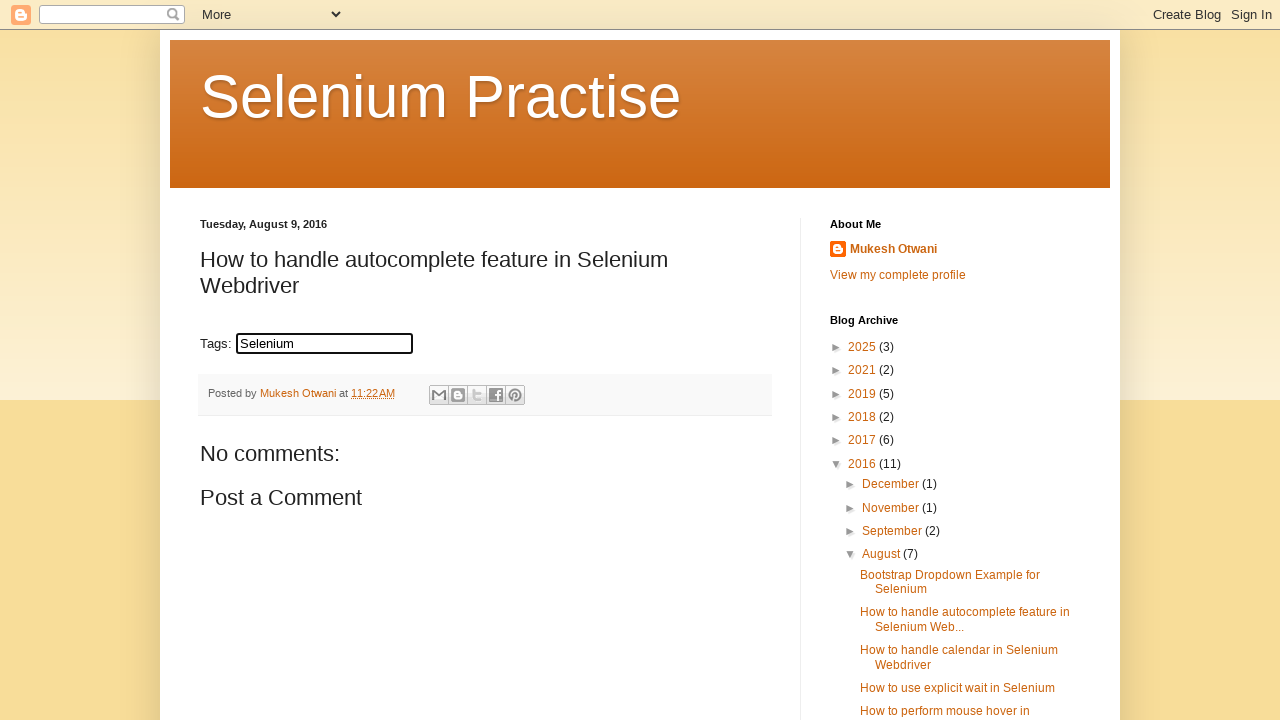